Tests the Russian Federal Tax Service registry (EGRUL) by entering a search query "Молоко" (Milk) into the search field to look up company information.

Starting URL: https://egrul.nalog.ru/index.html

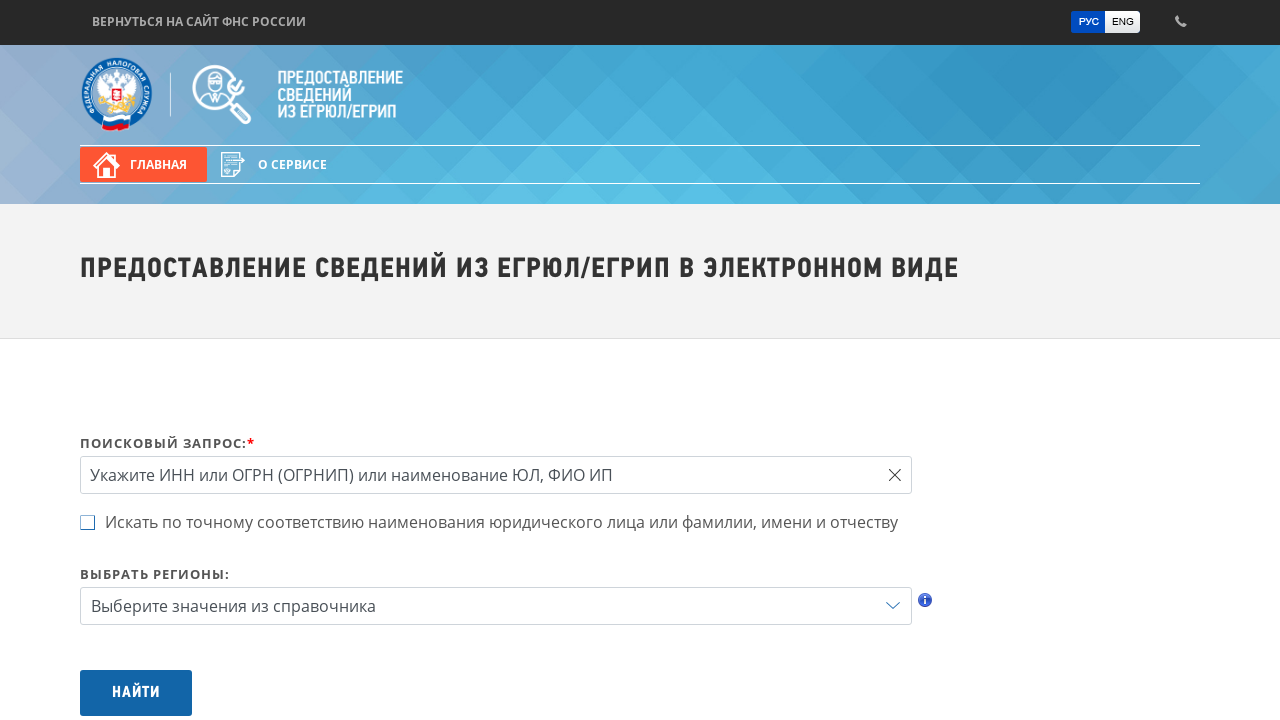

Waited for search field to load
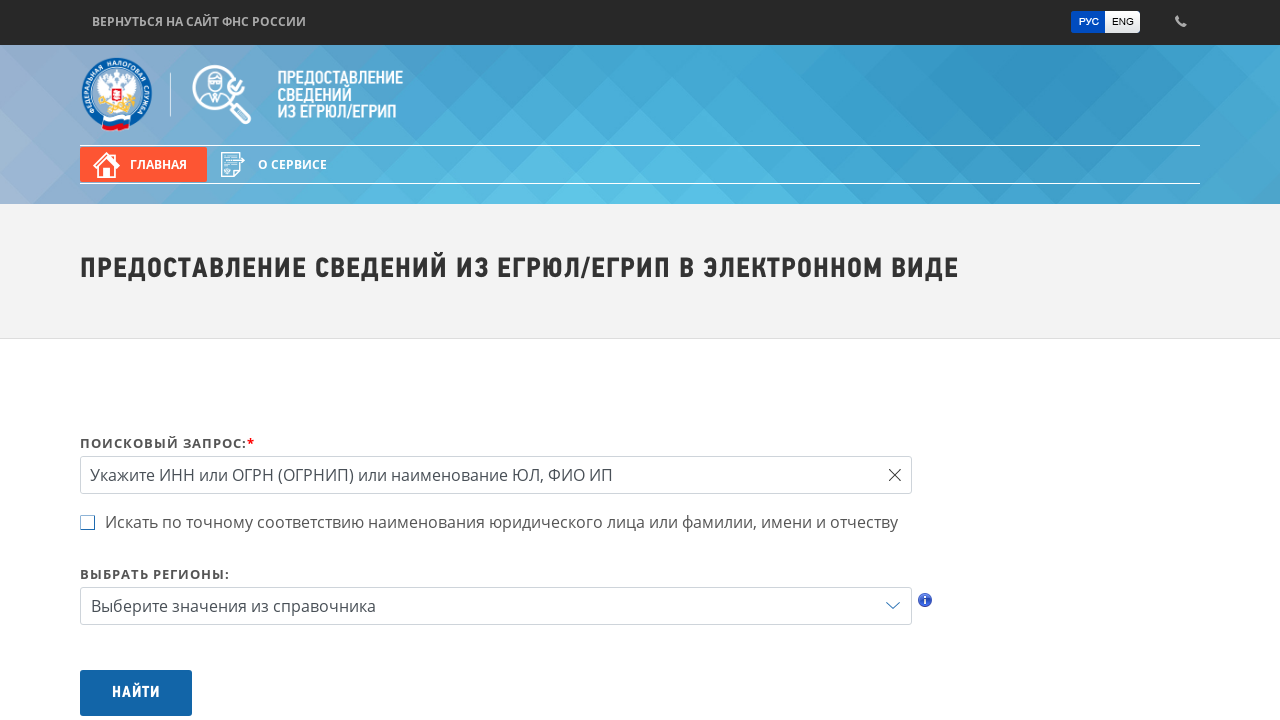

Filled search field with 'Молоко' (Milk) on #query
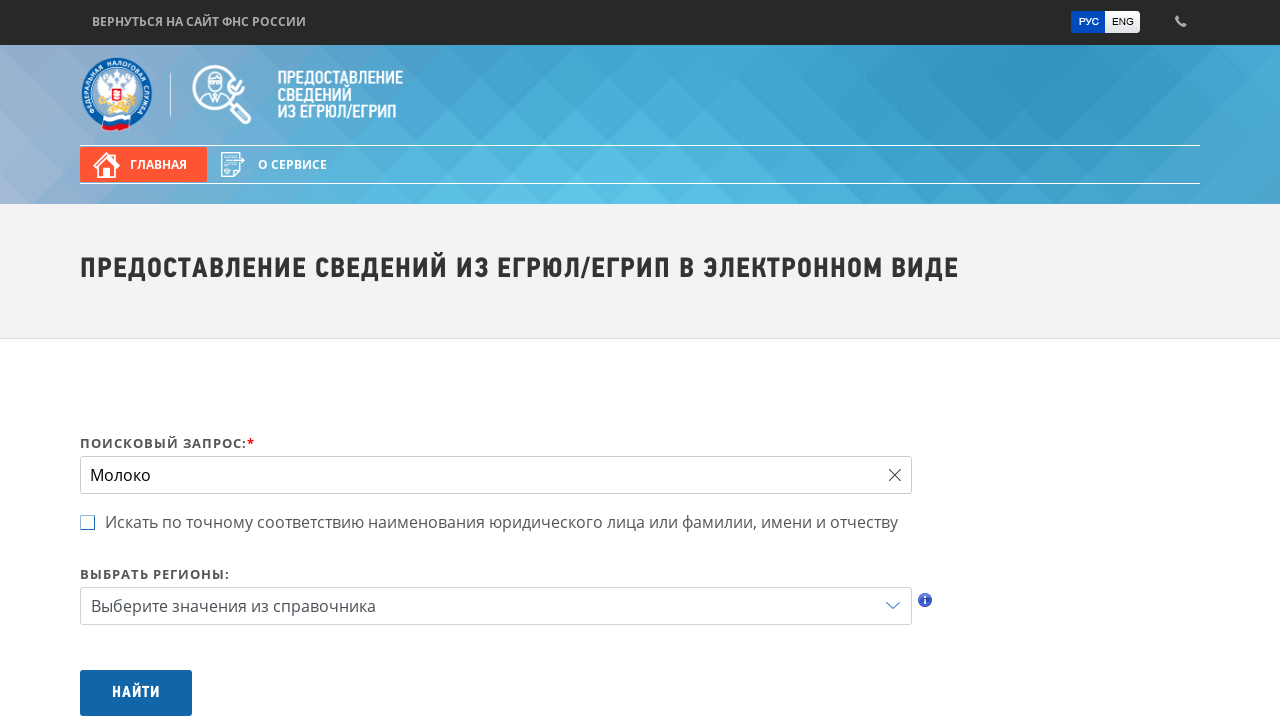

Waited 2 seconds for search results to load
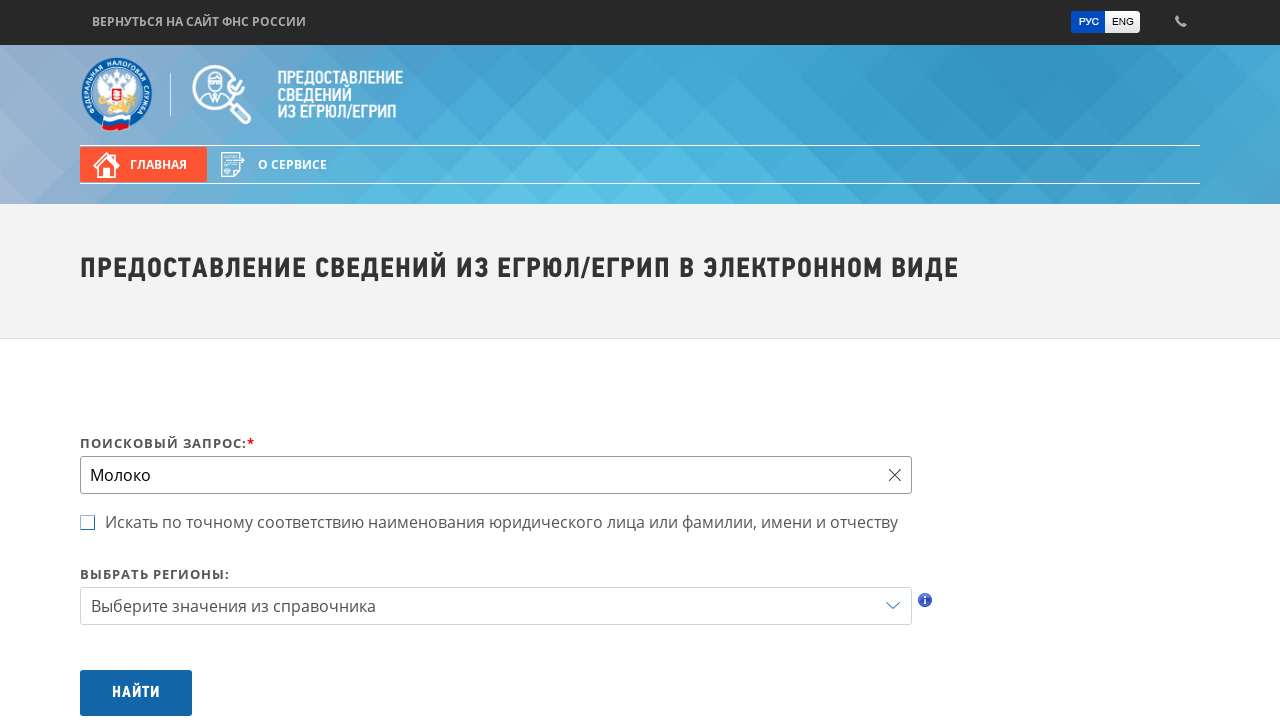

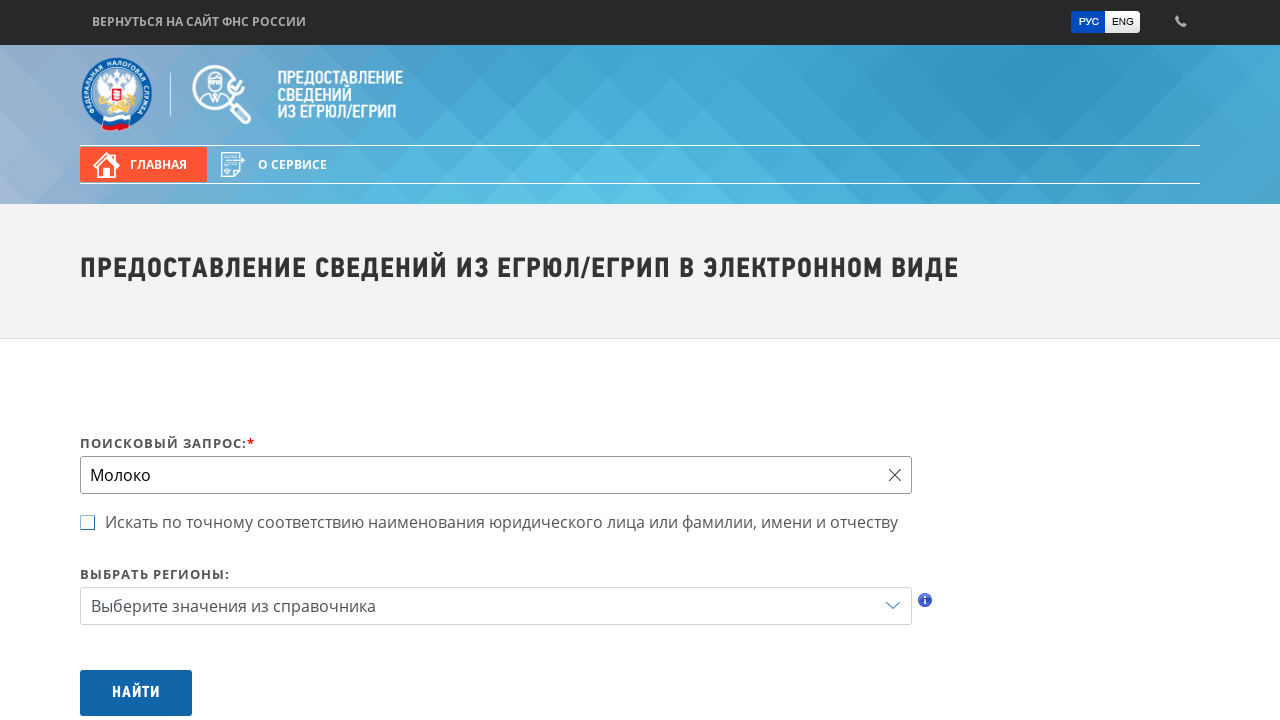